Navigates to Rahul Shetty Academy website, maximizes the browser window, and verifies the page loads by checking the title.

Starting URL: https://rahulshettyacademy.com

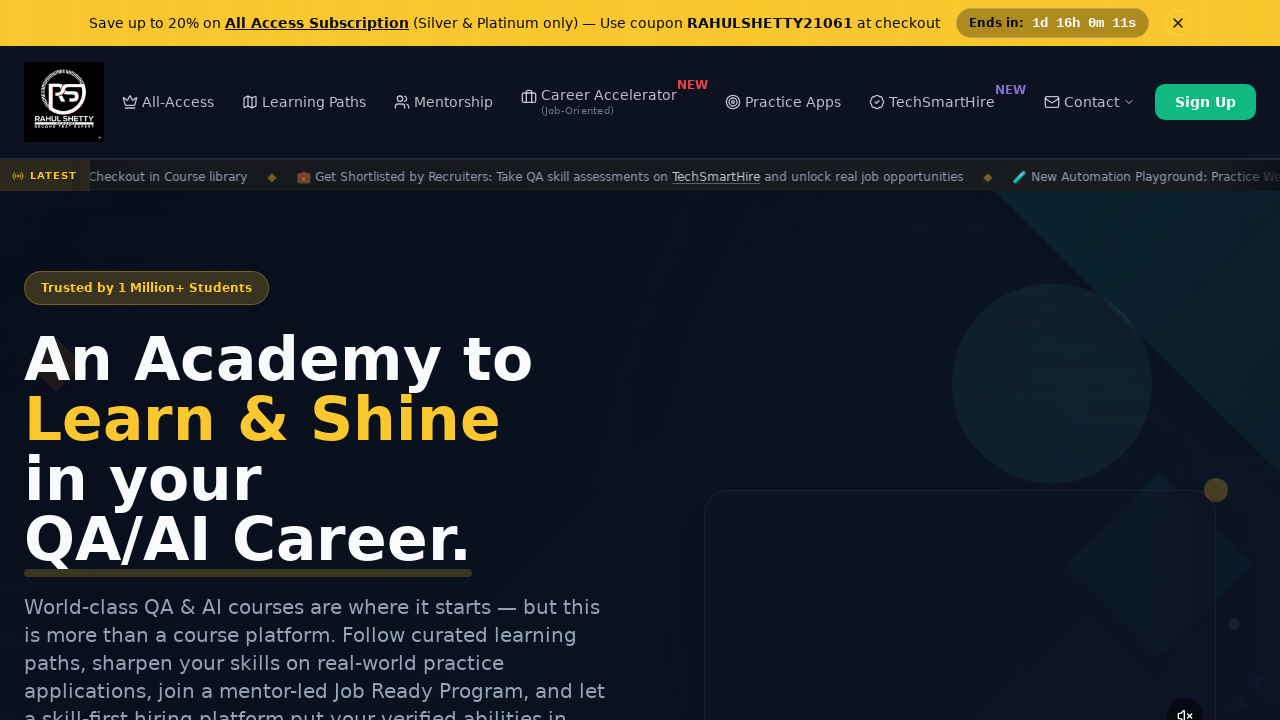

Set viewport size to 1920x1080 to maximize browser window
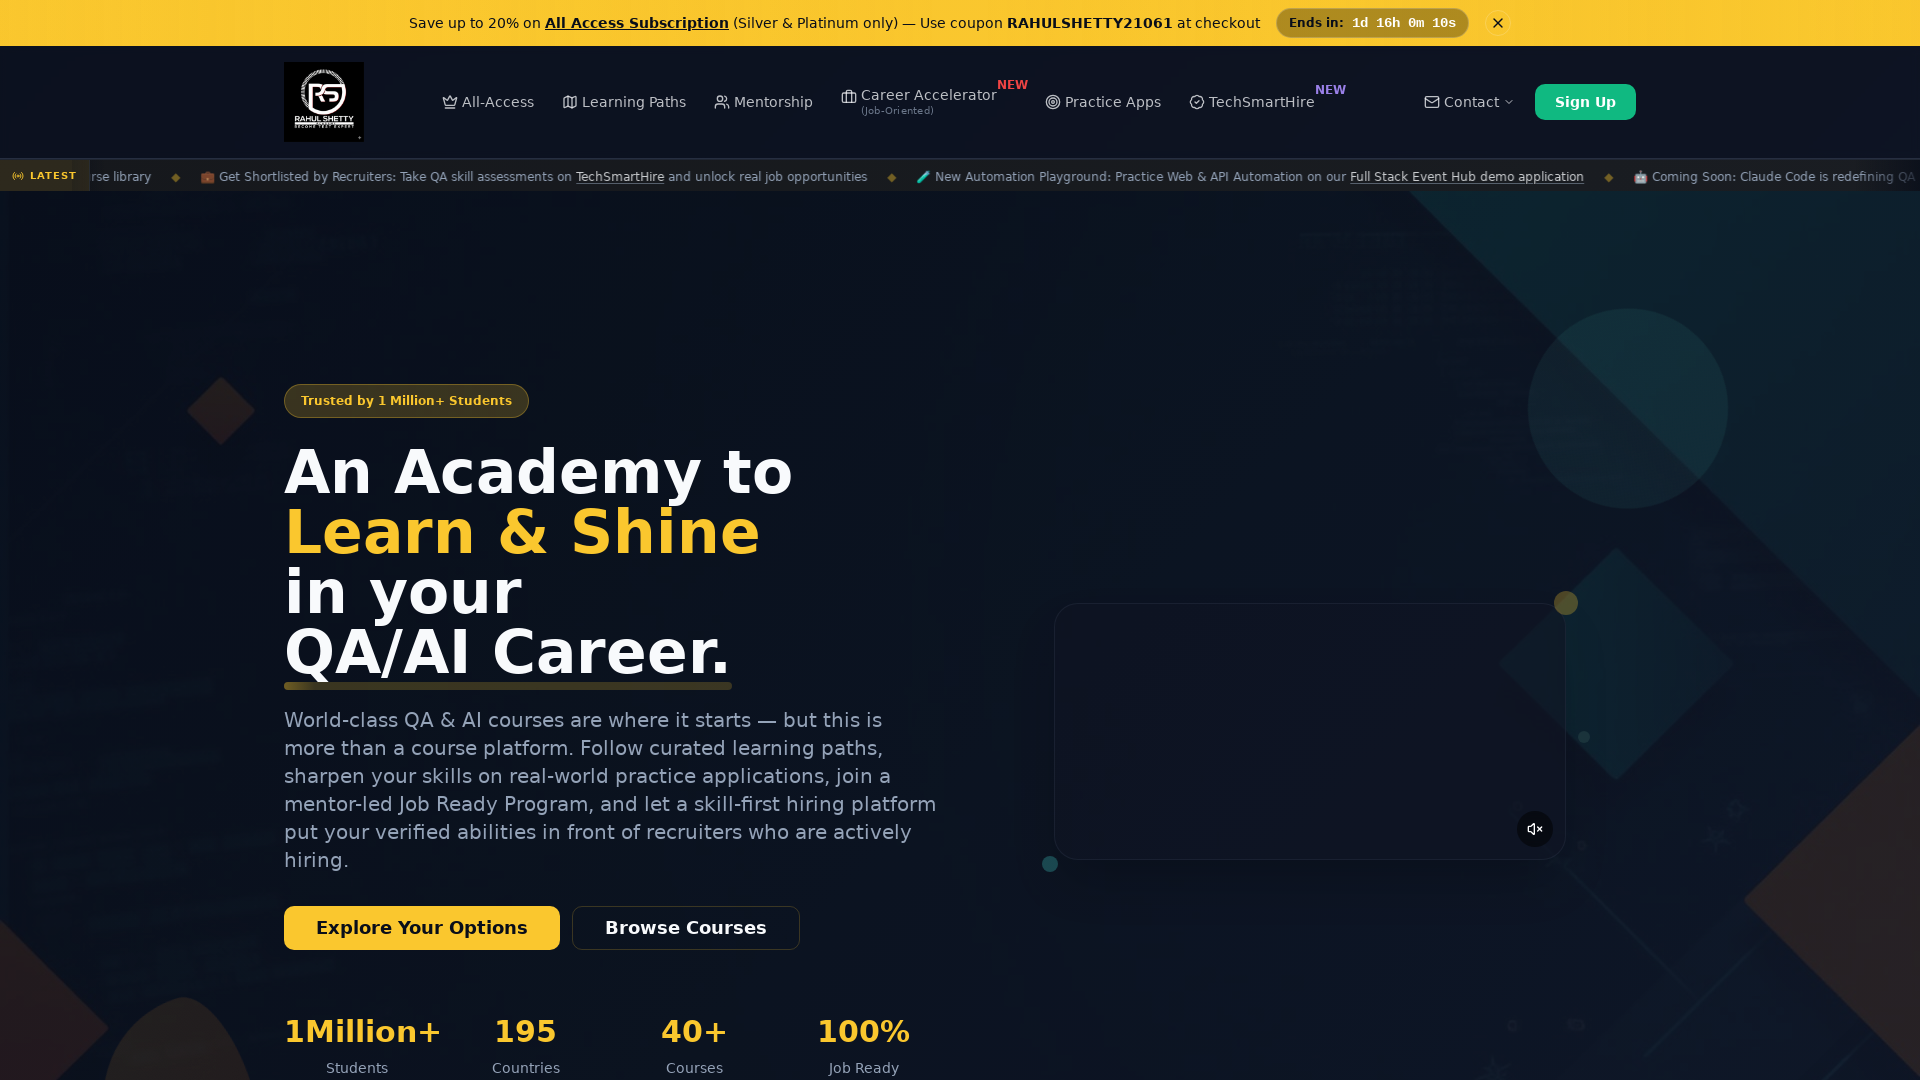

Page loaded - DOM content ready
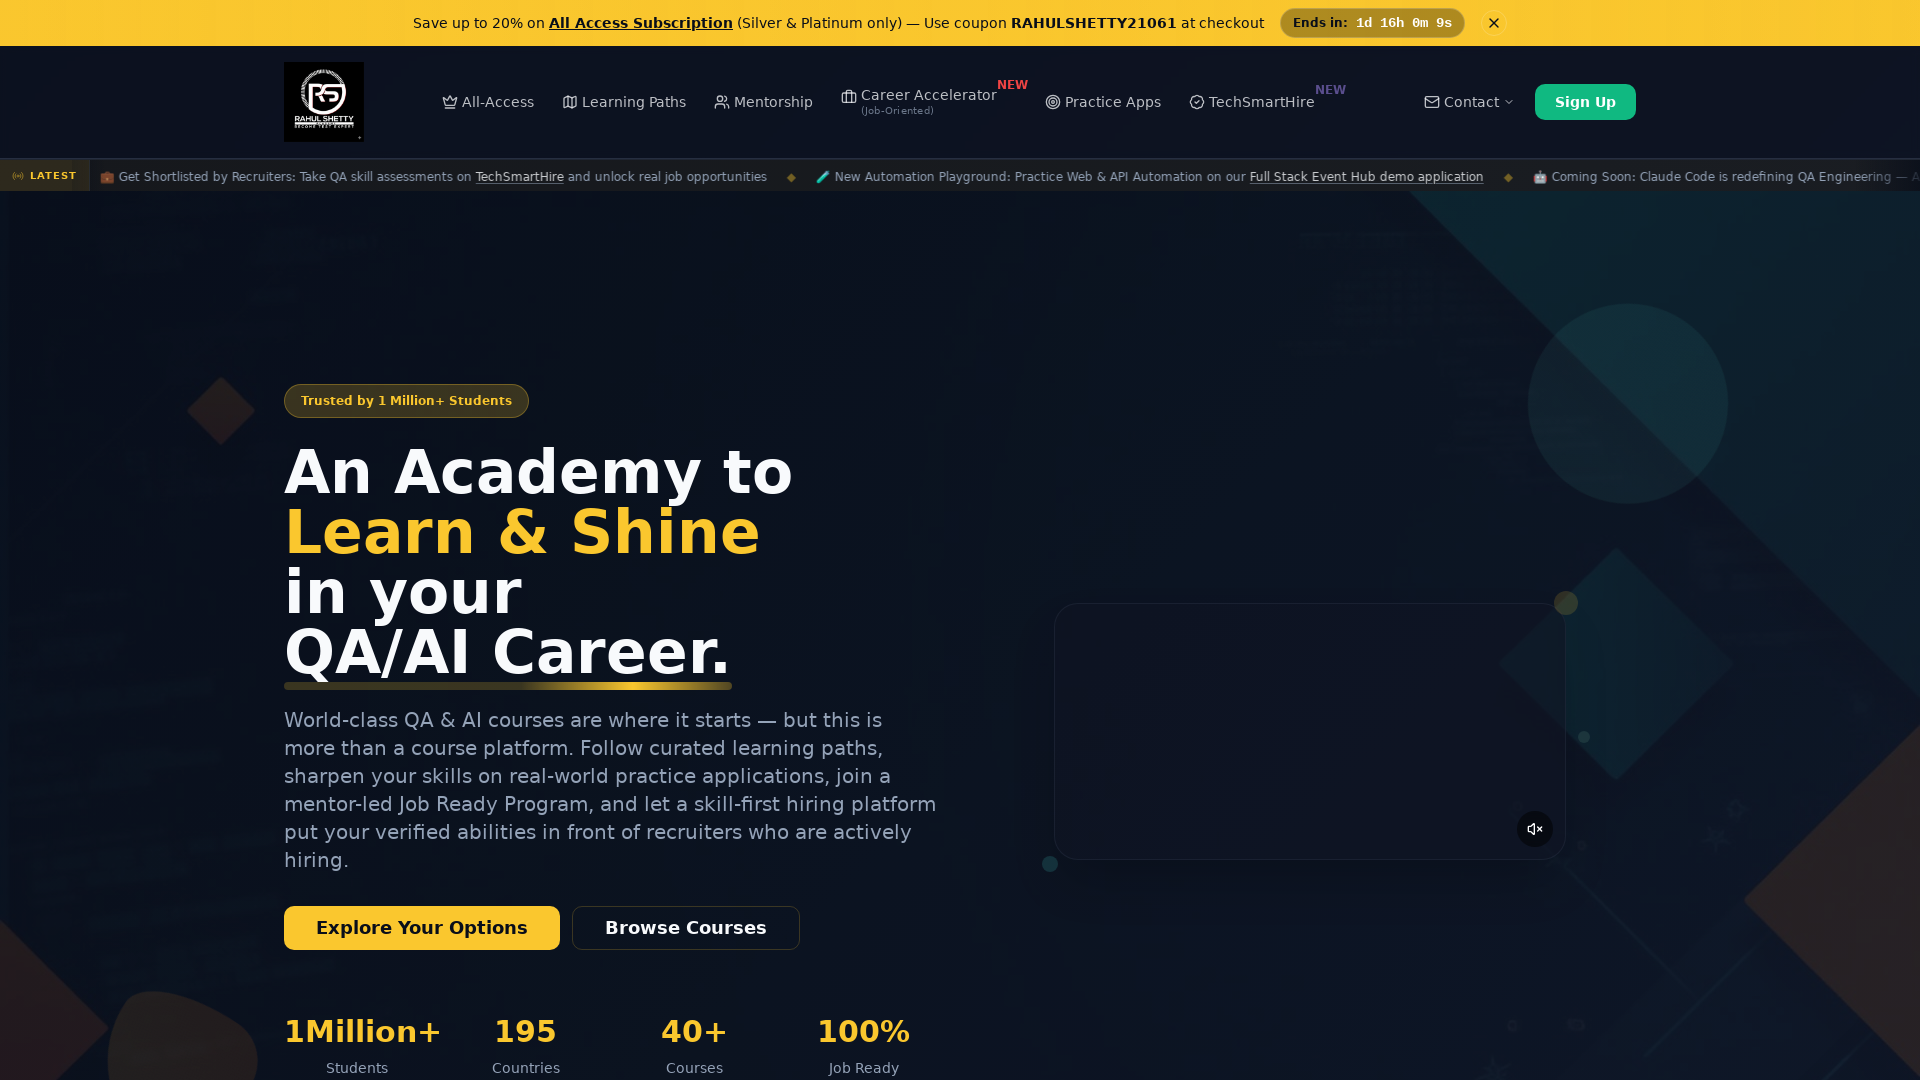

Retrieved page title: 'Rahul Shetty Academy | QA Automation, Playwright, AI Testing & Online Training'
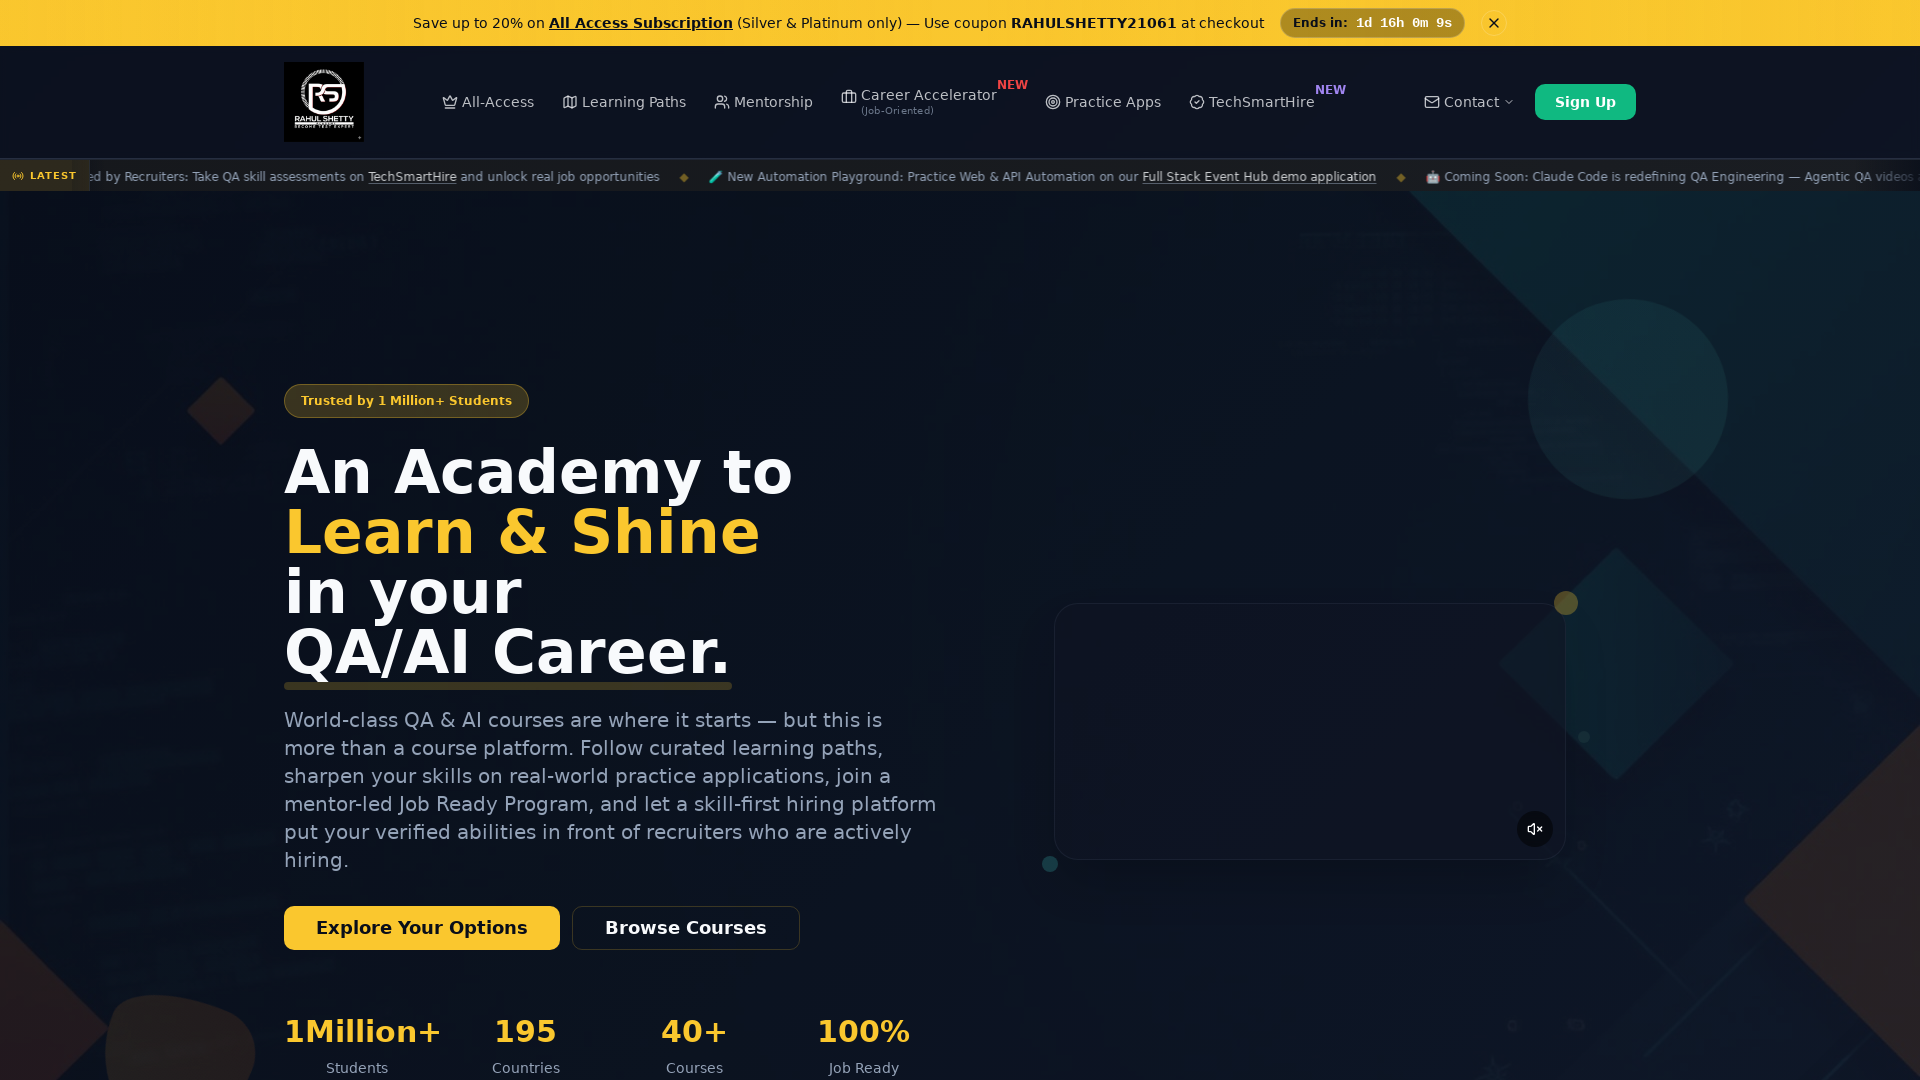

Verified page title is not empty
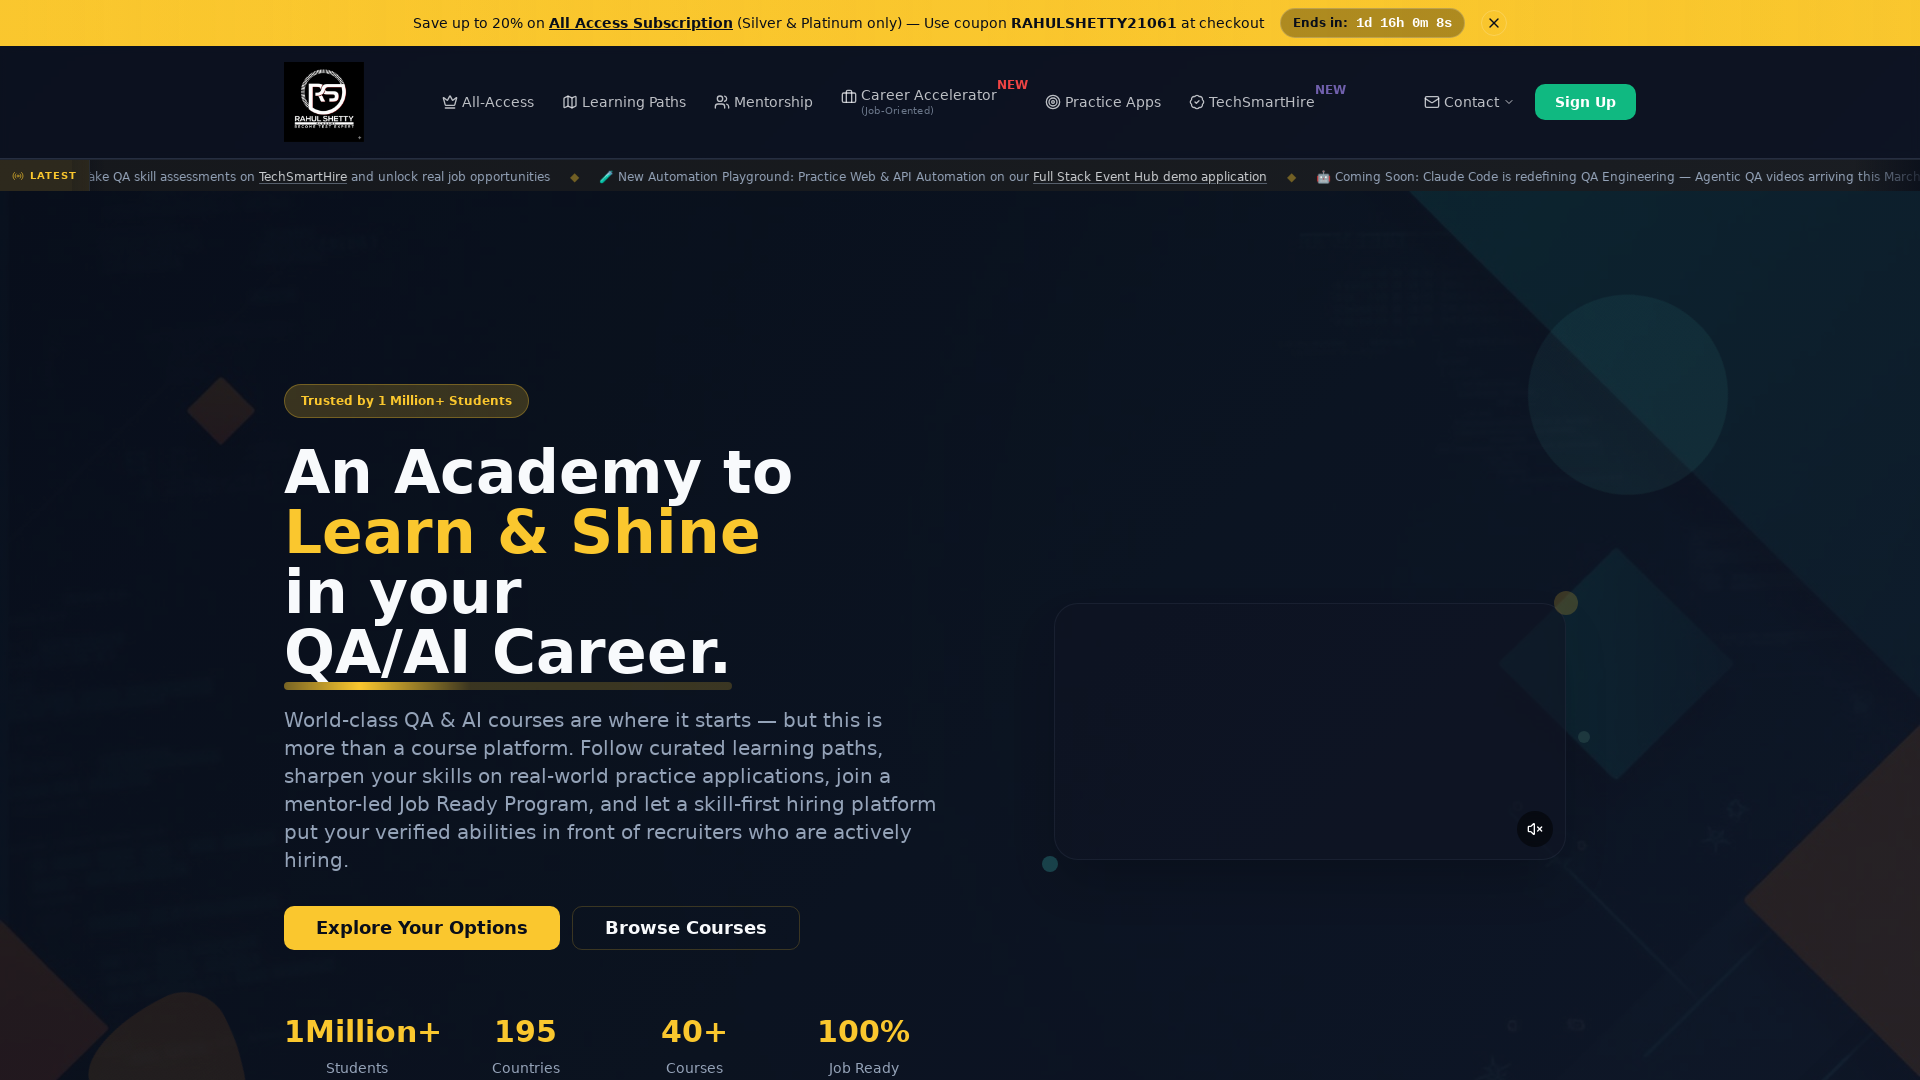

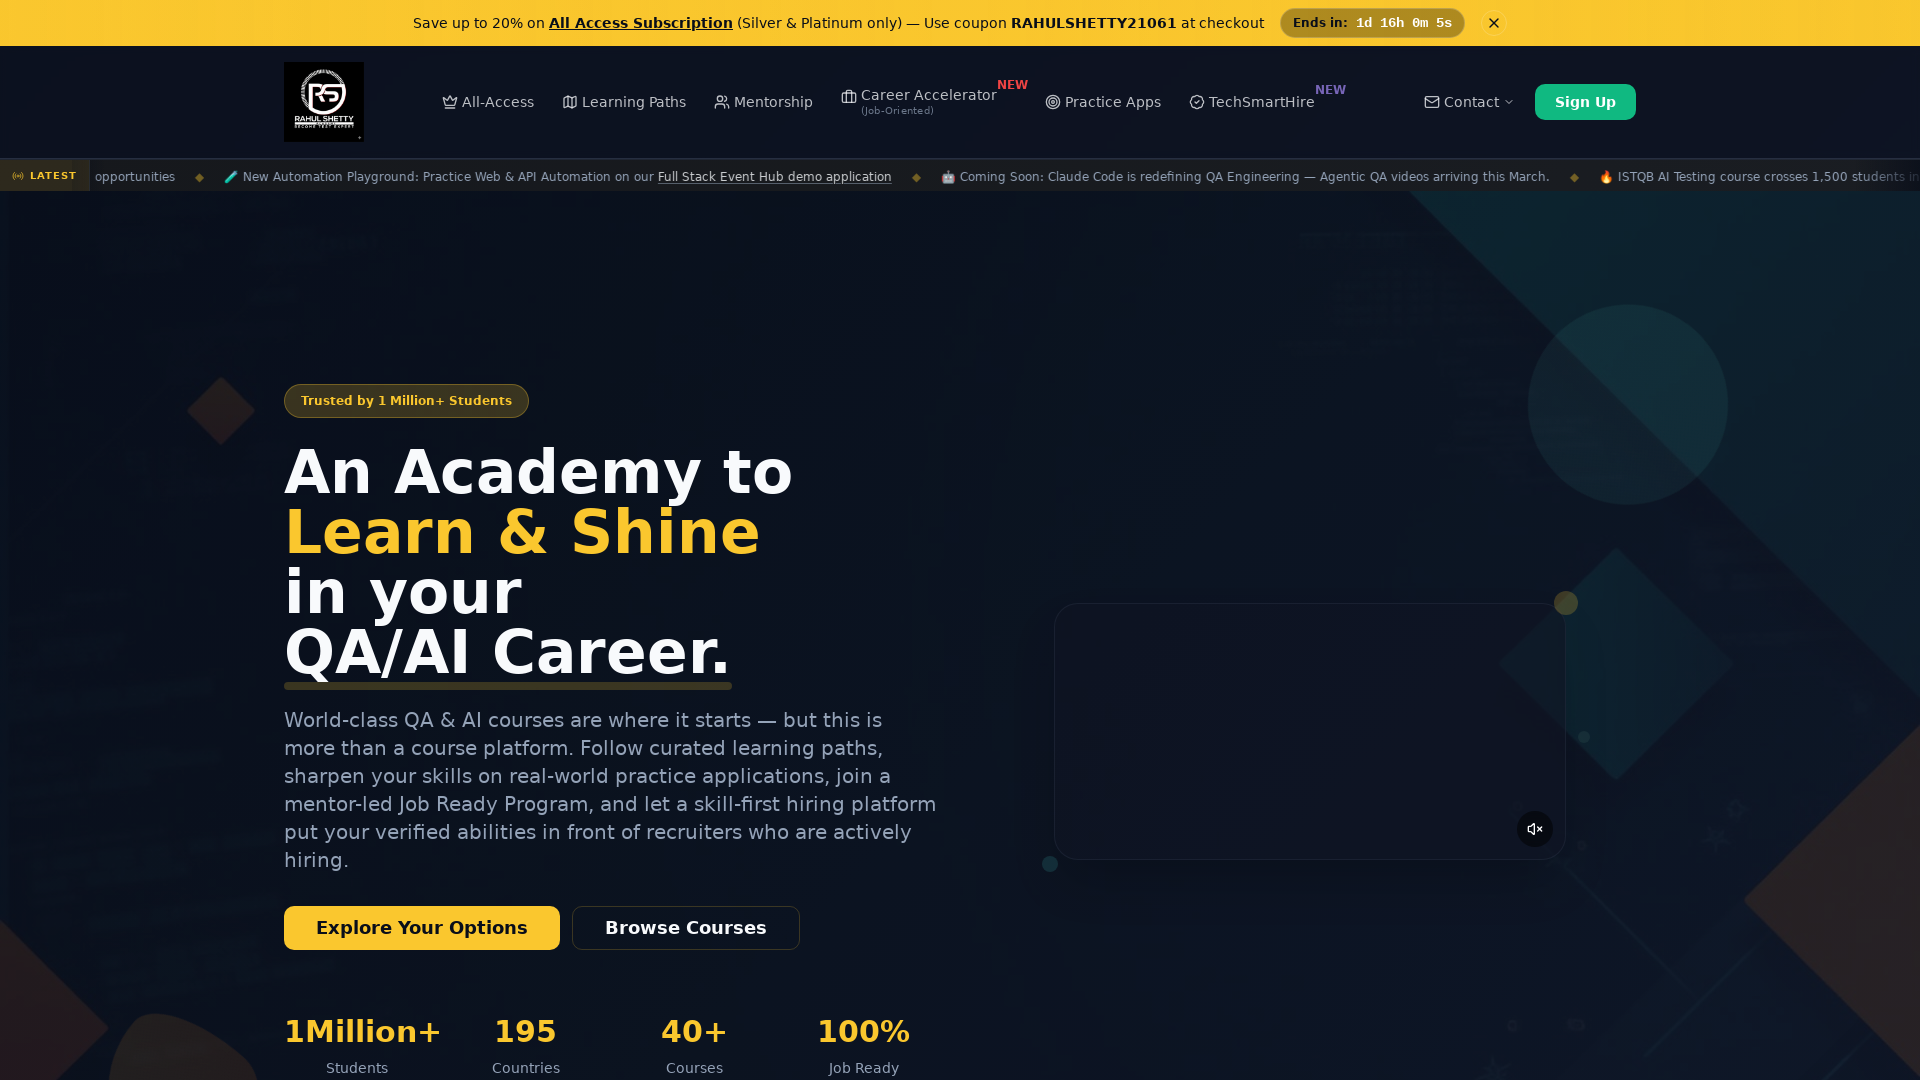